Tests the practice form on DemoQA by navigating to the Forms section, clicking on Practice Form, and filling out personal information fields including first name, last name, email, and selecting a gender option.

Starting URL: https://demoqa.com/

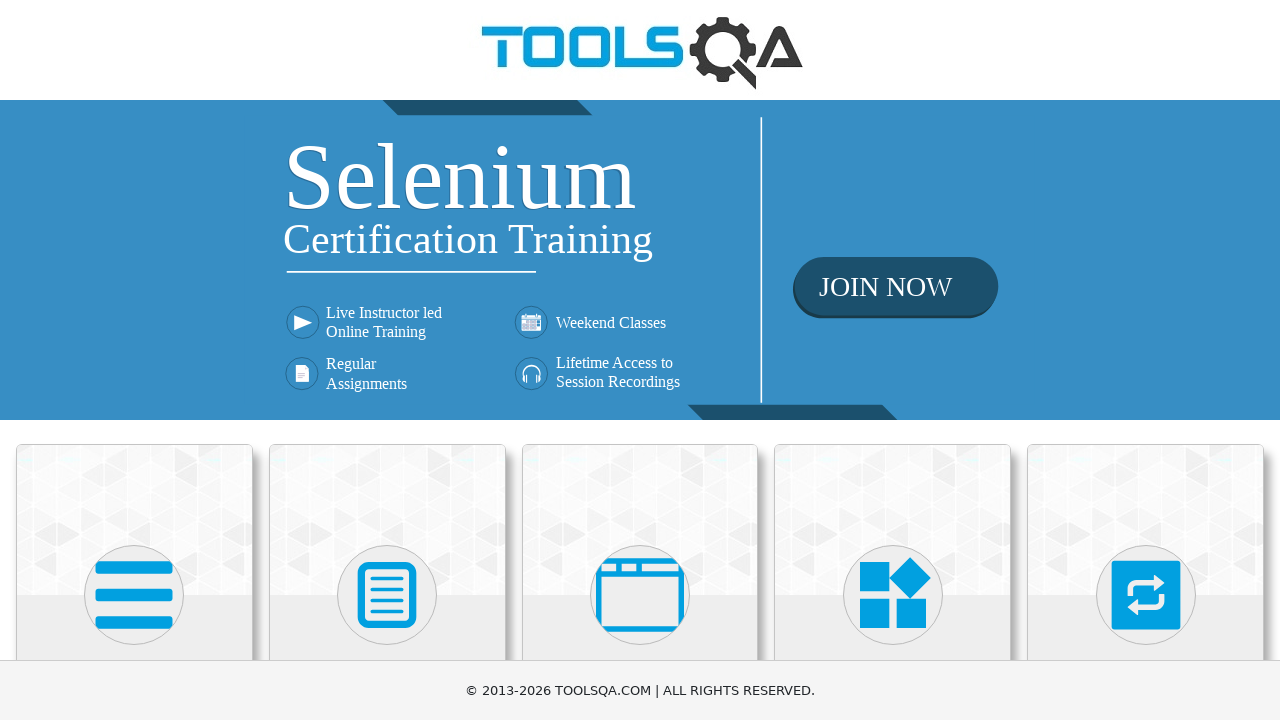

Scrolled down 400px to view the Forms card
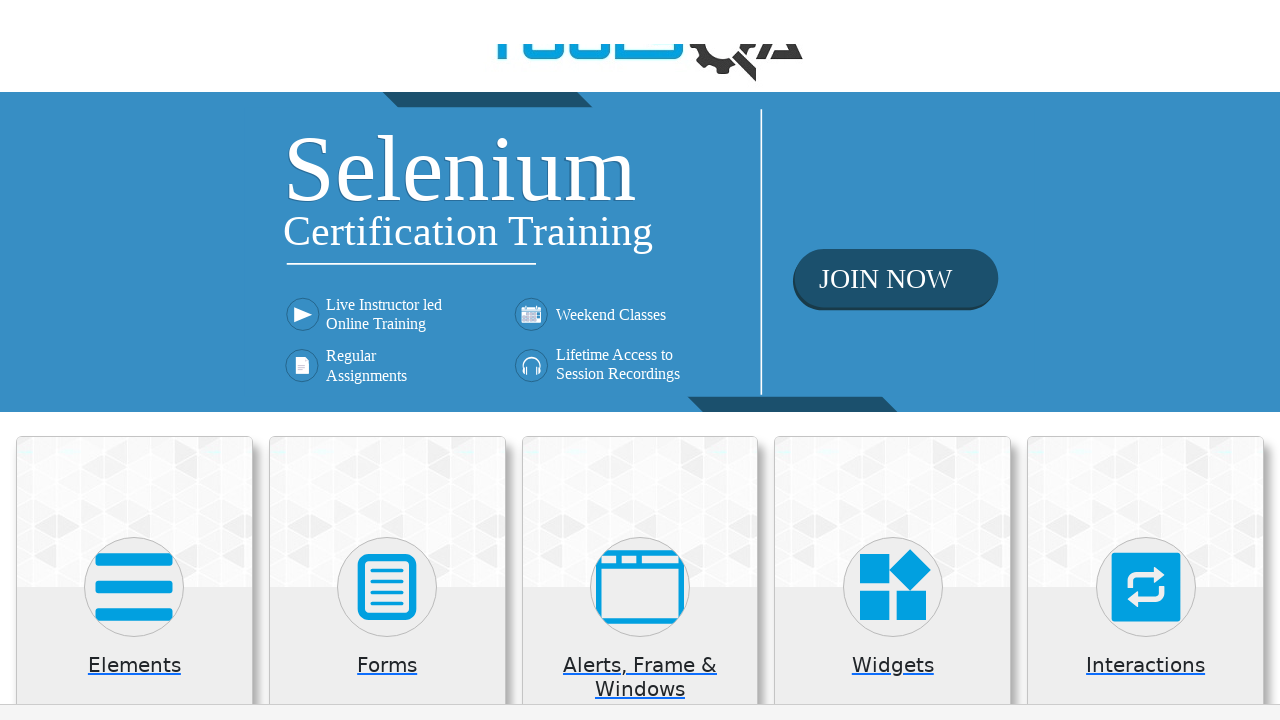

Clicked on Forms card at (387, 273) on xpath=//h5[text()='Forms']
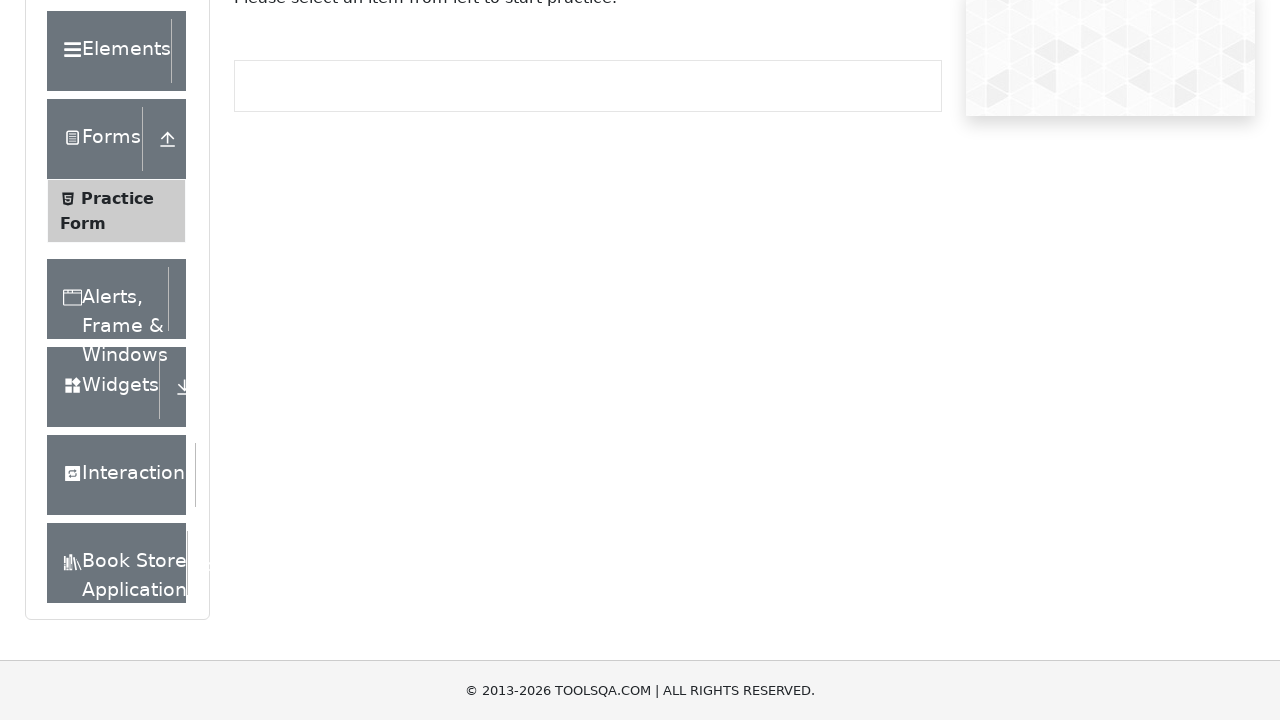

Clicked on Practice Form menu item at (117, 198) on xpath=//span[text()='Practice Form']
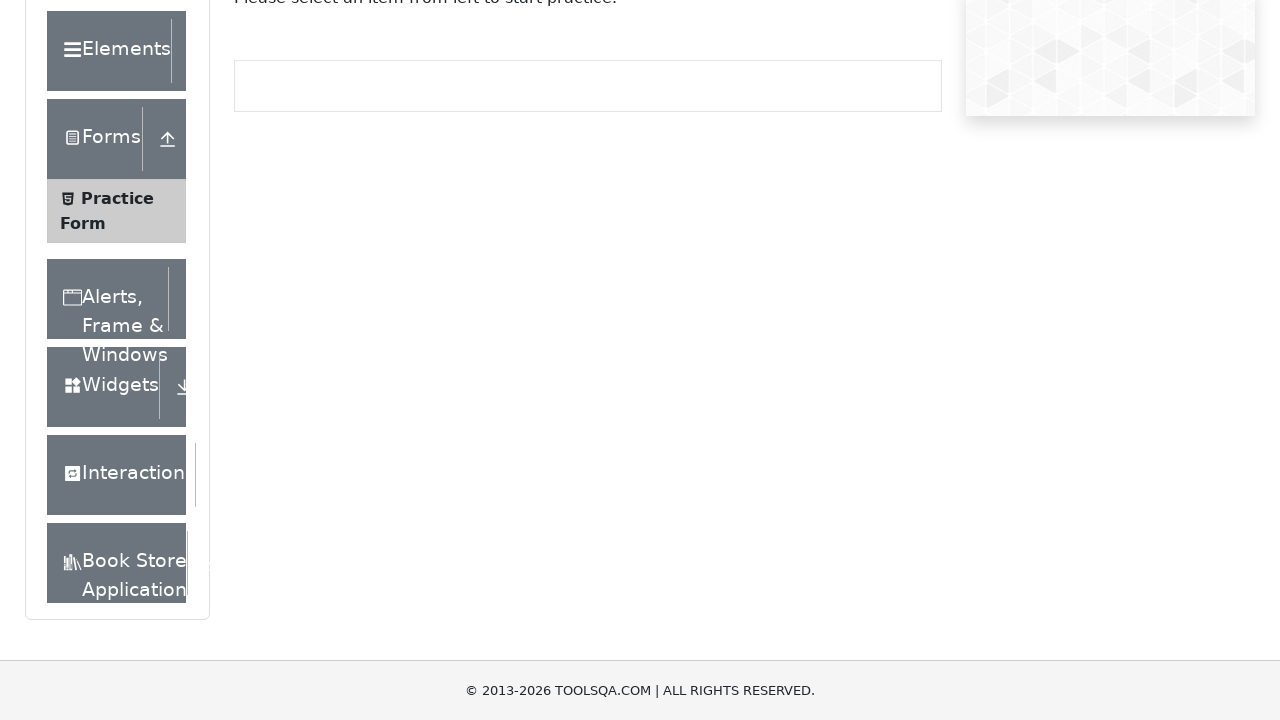

Filled first name field with 'Radu' on #firstName
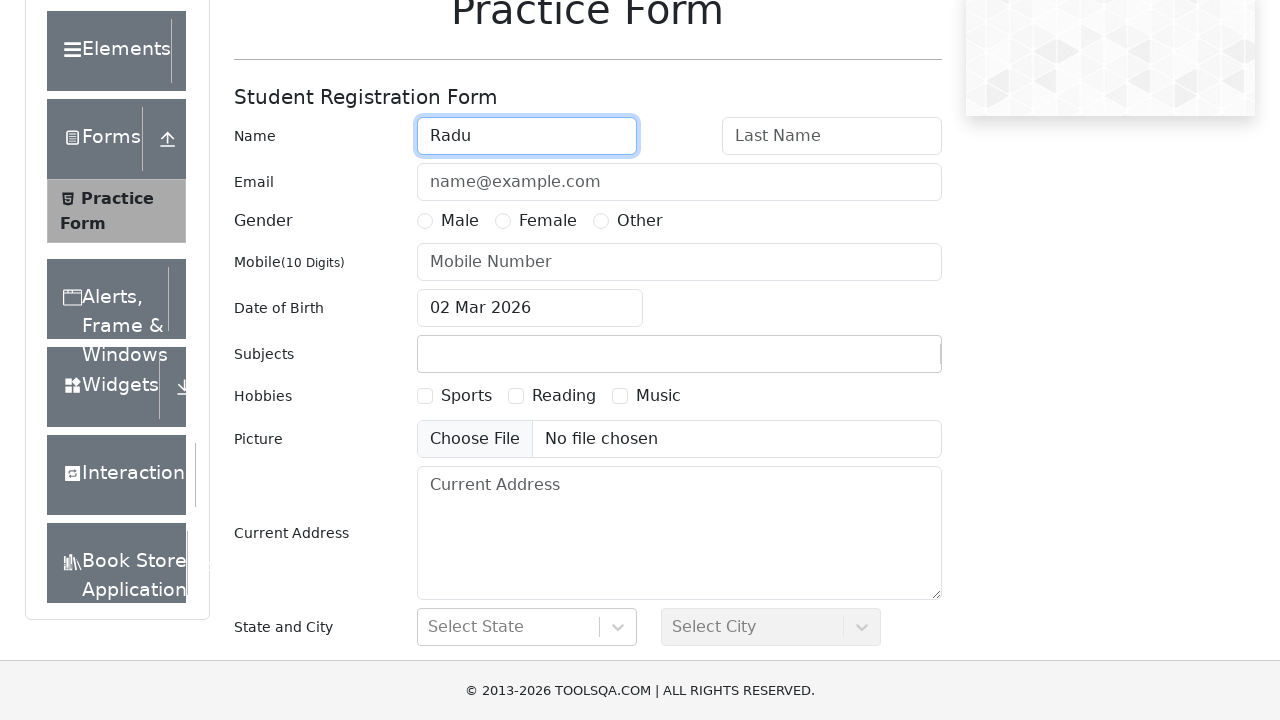

Filled last name field with 'Chindris' on #lastName
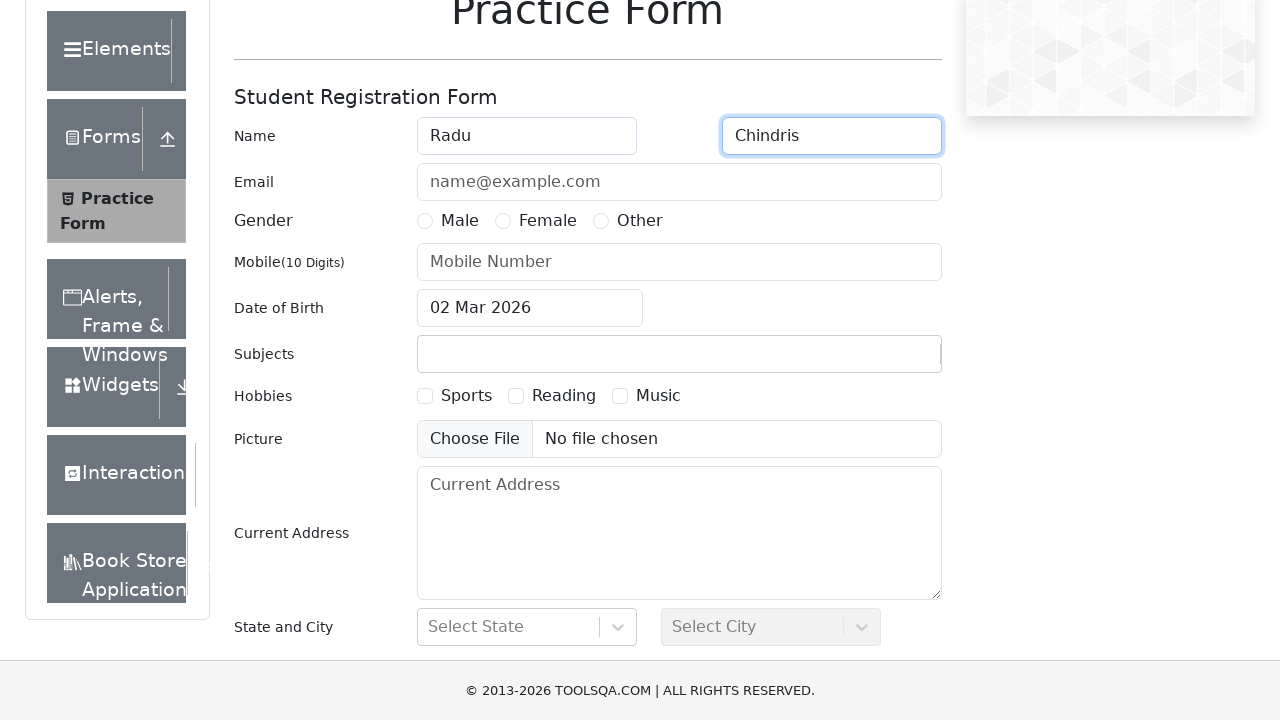

Filled email field with 'radu@r.com' on #userEmail
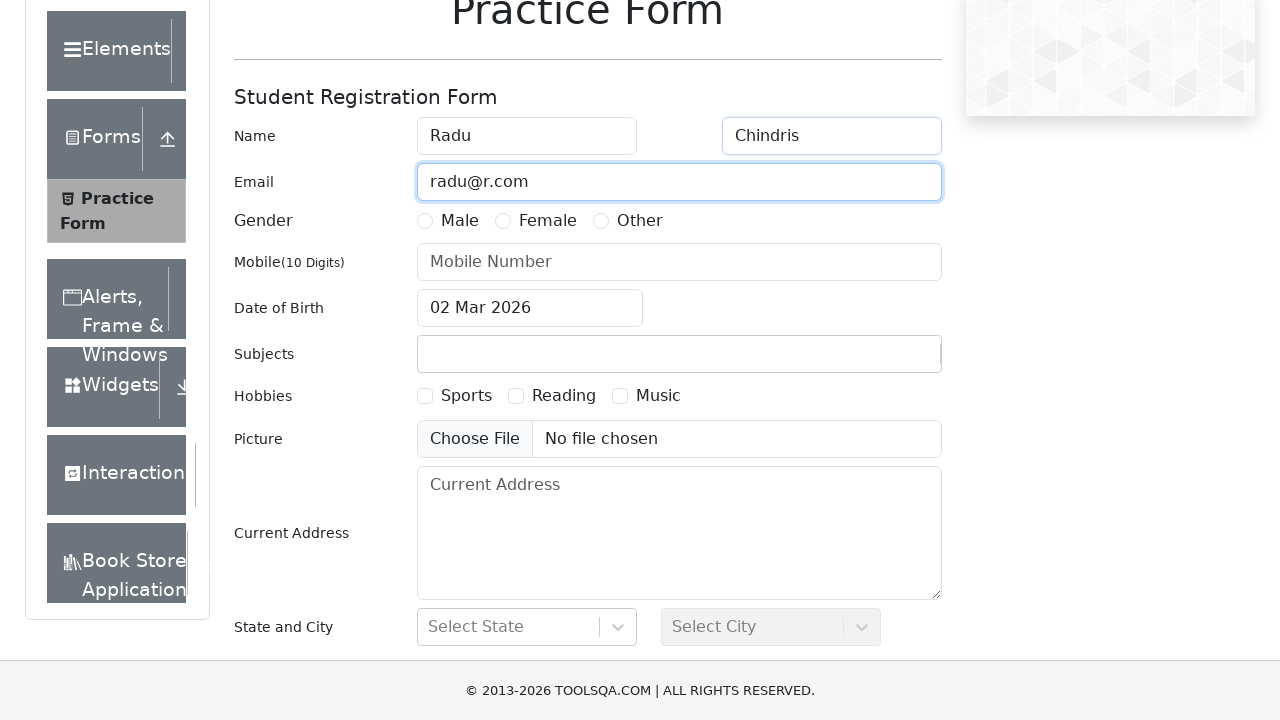

Selected 'Other' gender option at (640, 221) on label[for='gender-radio-3']
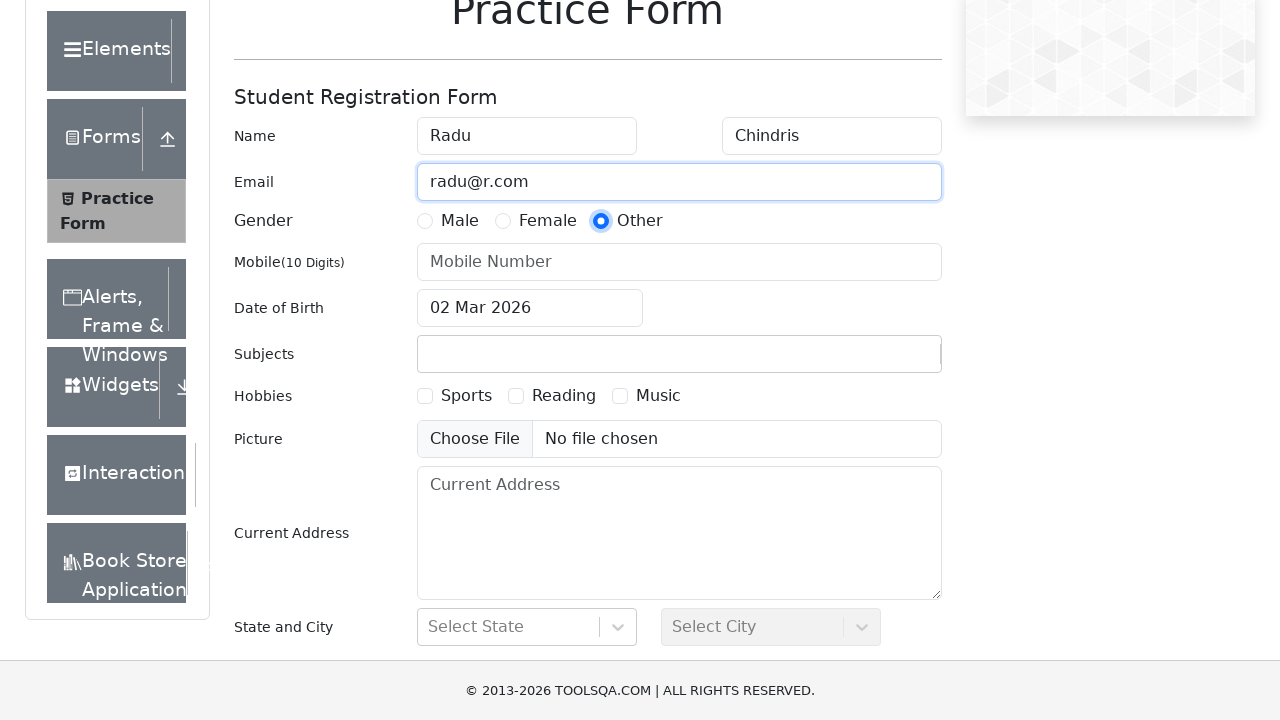

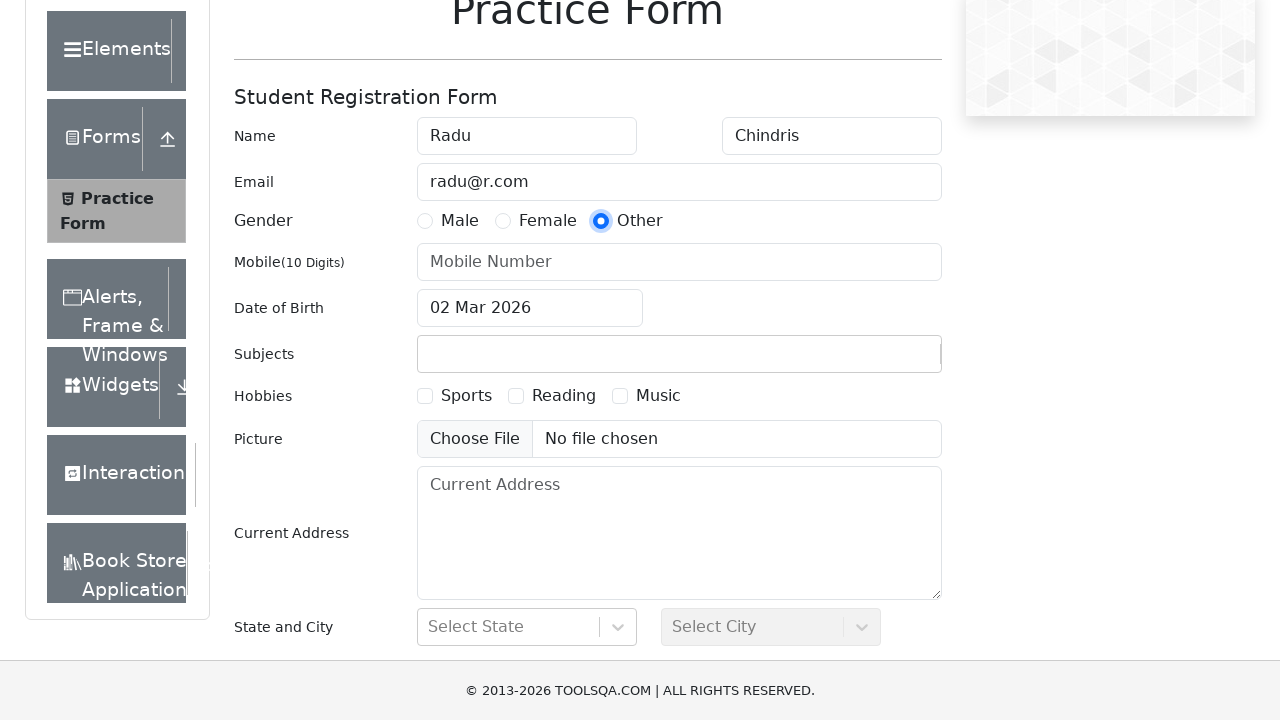